Navigates to the omayo blogspot page and verifies that an element with ID "pah" is present and visible on the page

Starting URL: https://omayo.blogspot.com

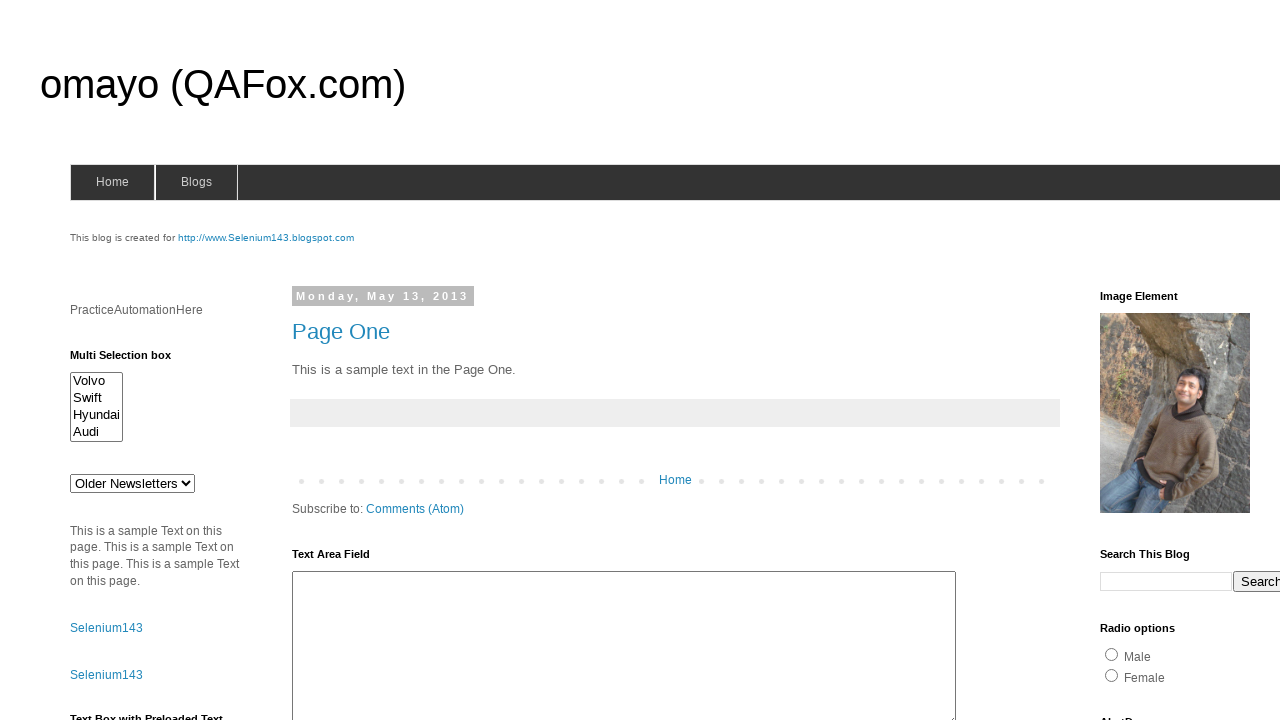

Navigated to omayo.blogspot.com
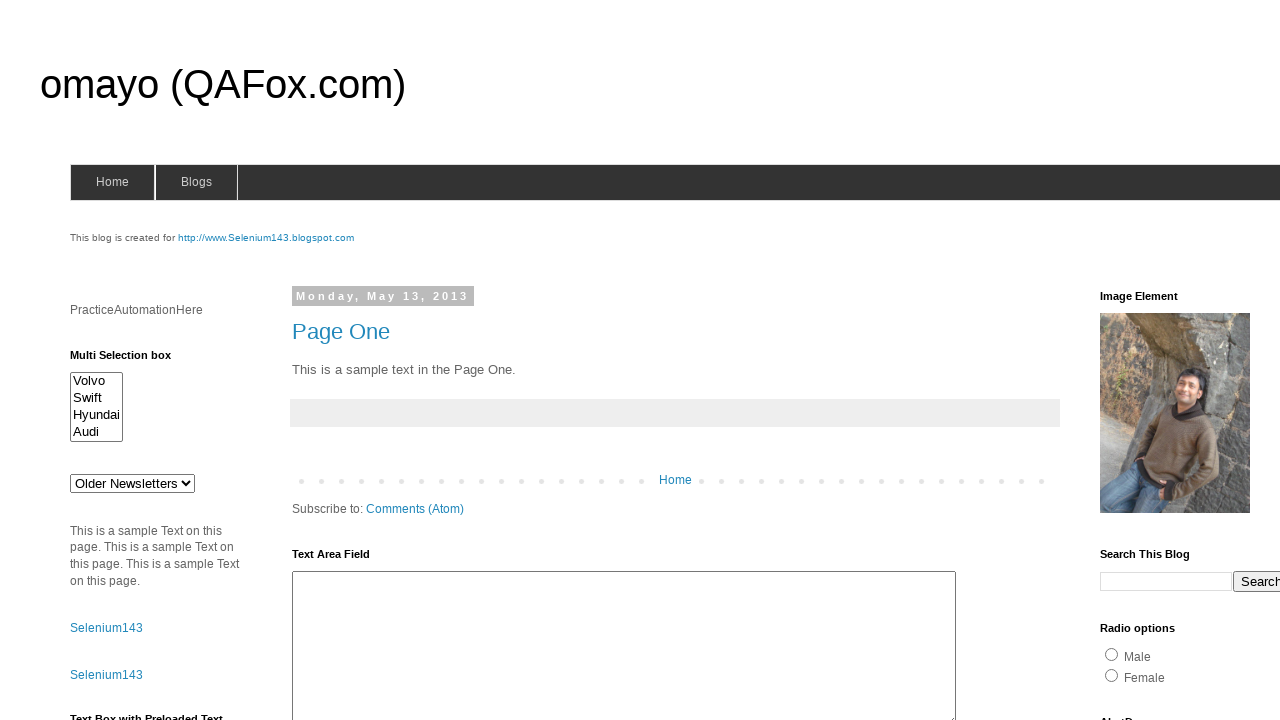

Element with ID 'pah' is visible and present on the page
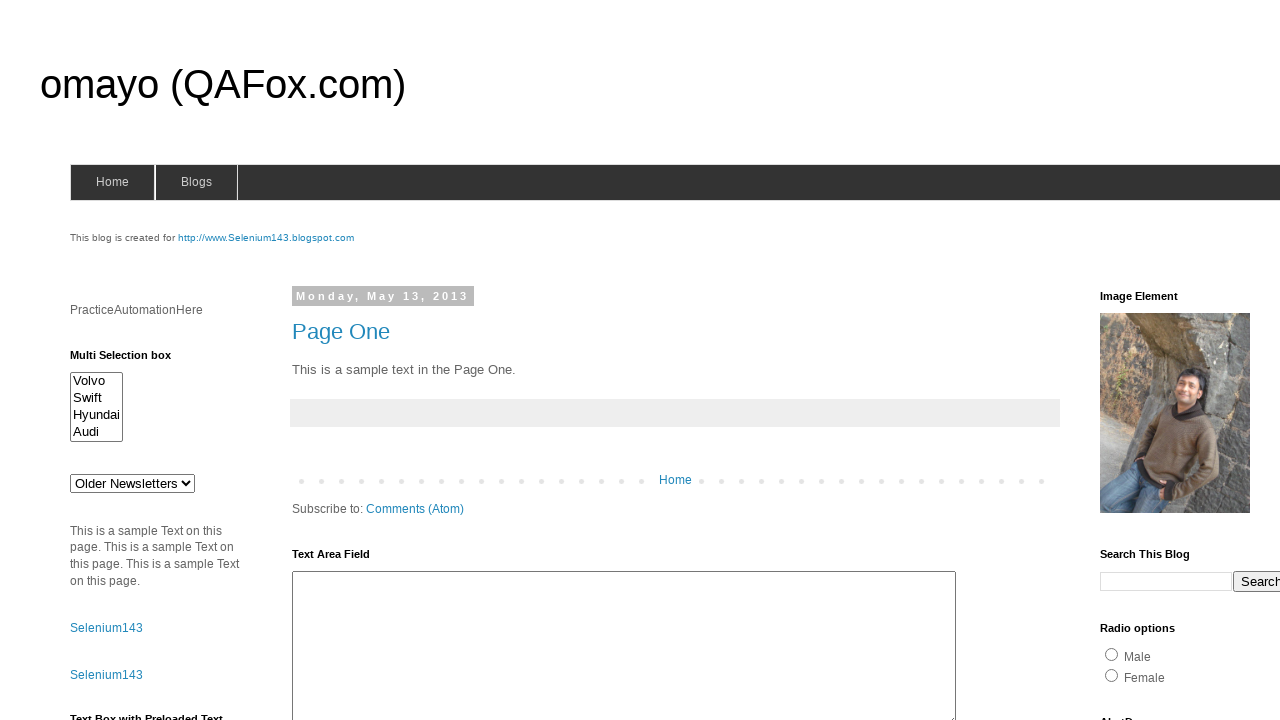

Retrieved text content from element with ID 'pah'
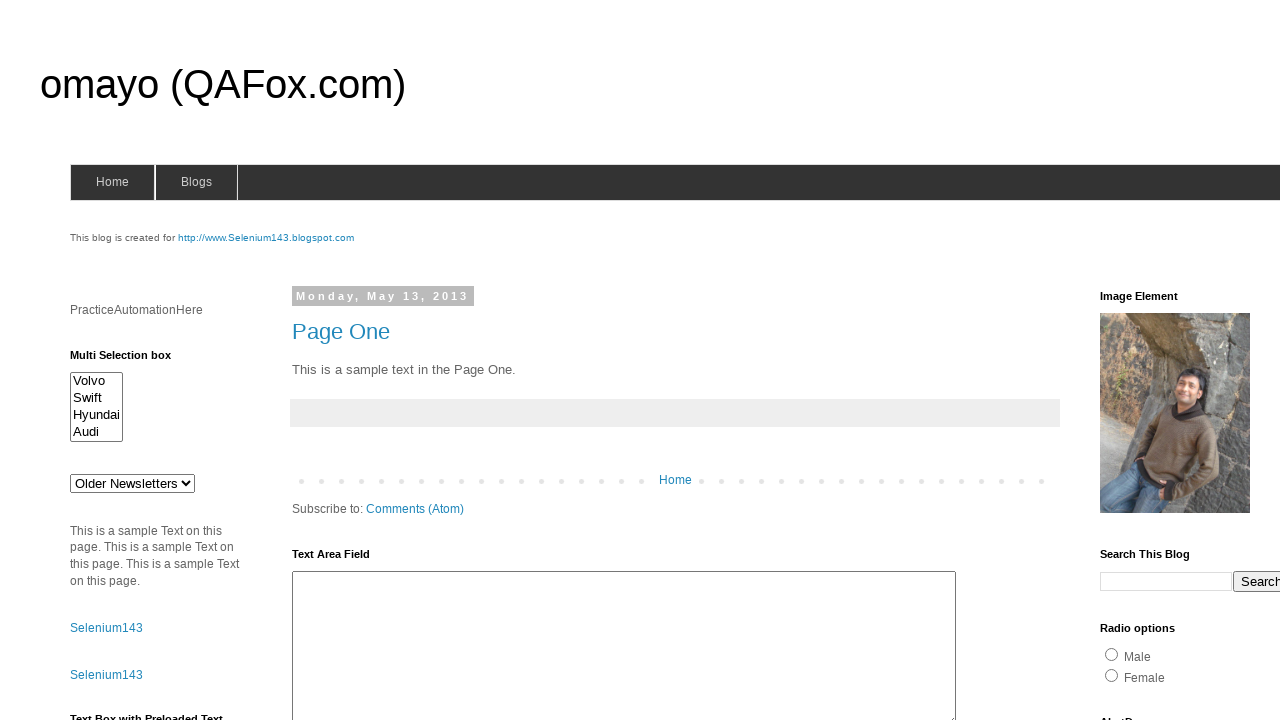

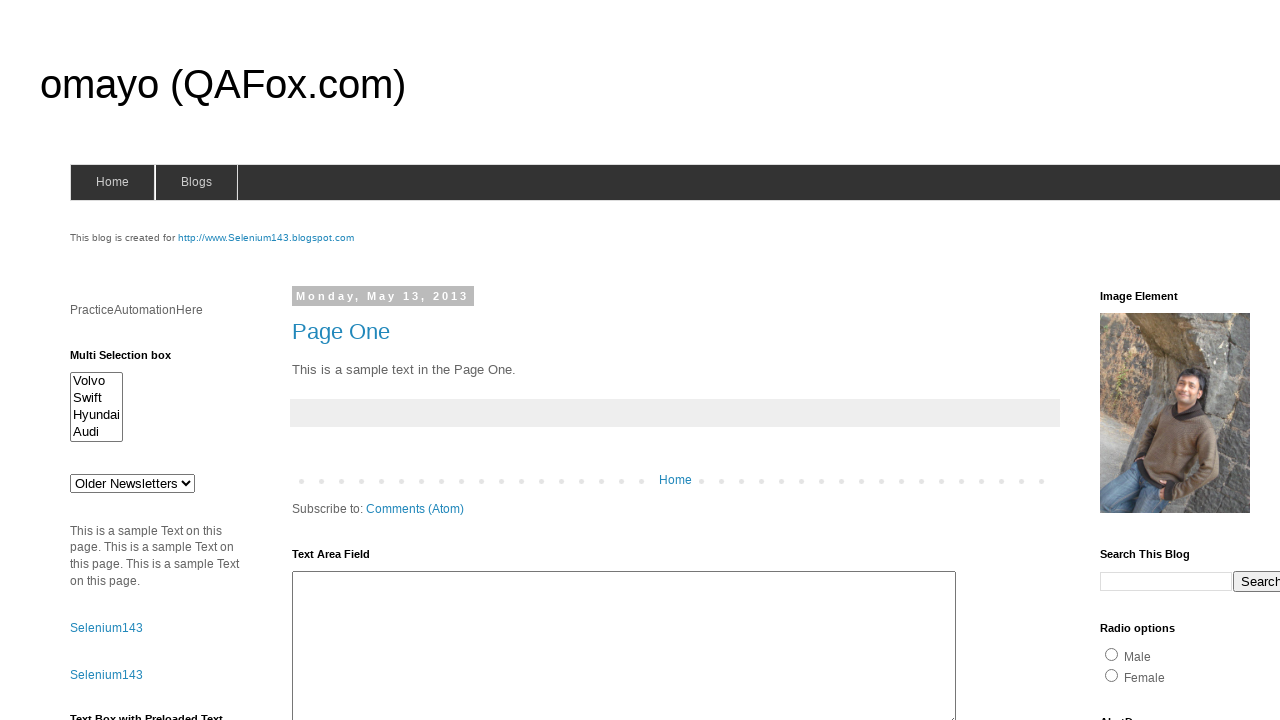